Tests radio button functionality on DemoQA by clicking Yes and Impressive radio buttons and verifying the selection messages, also checks that the No radio button is disabled.

Starting URL: https://demoqa.com/

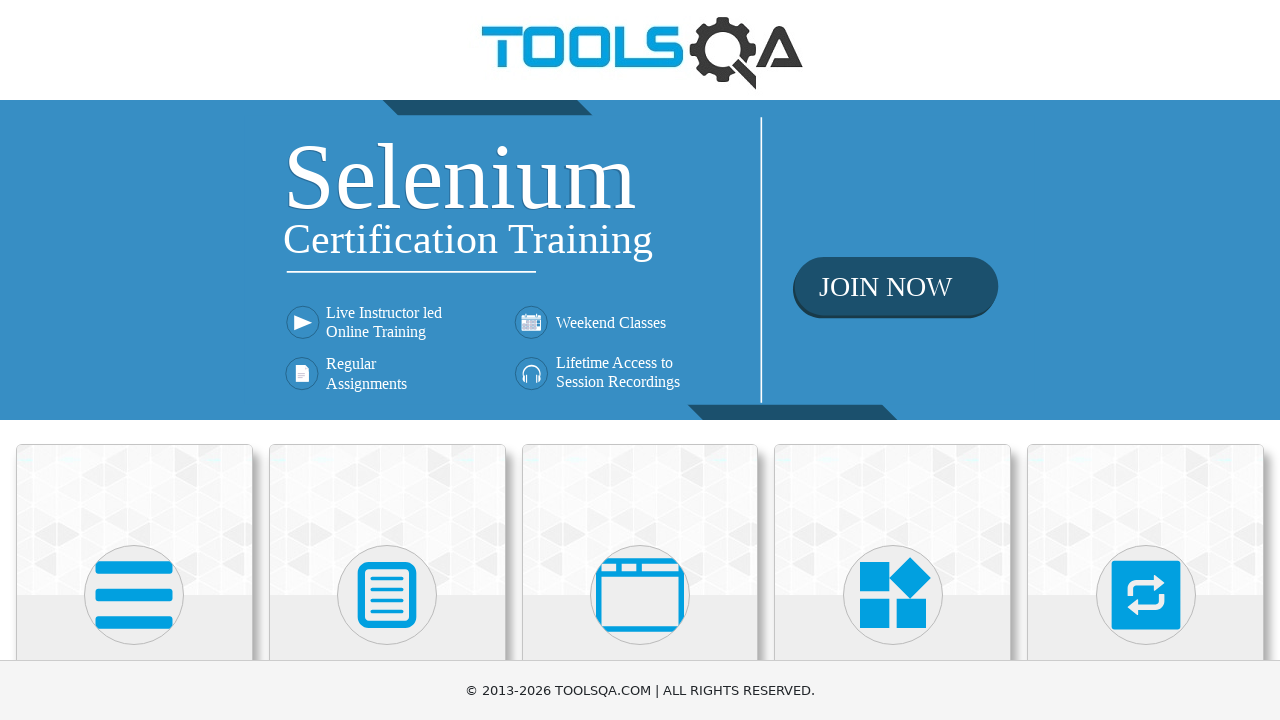

Clicked on Elements section at (134, 360) on internal:text="Elements"i
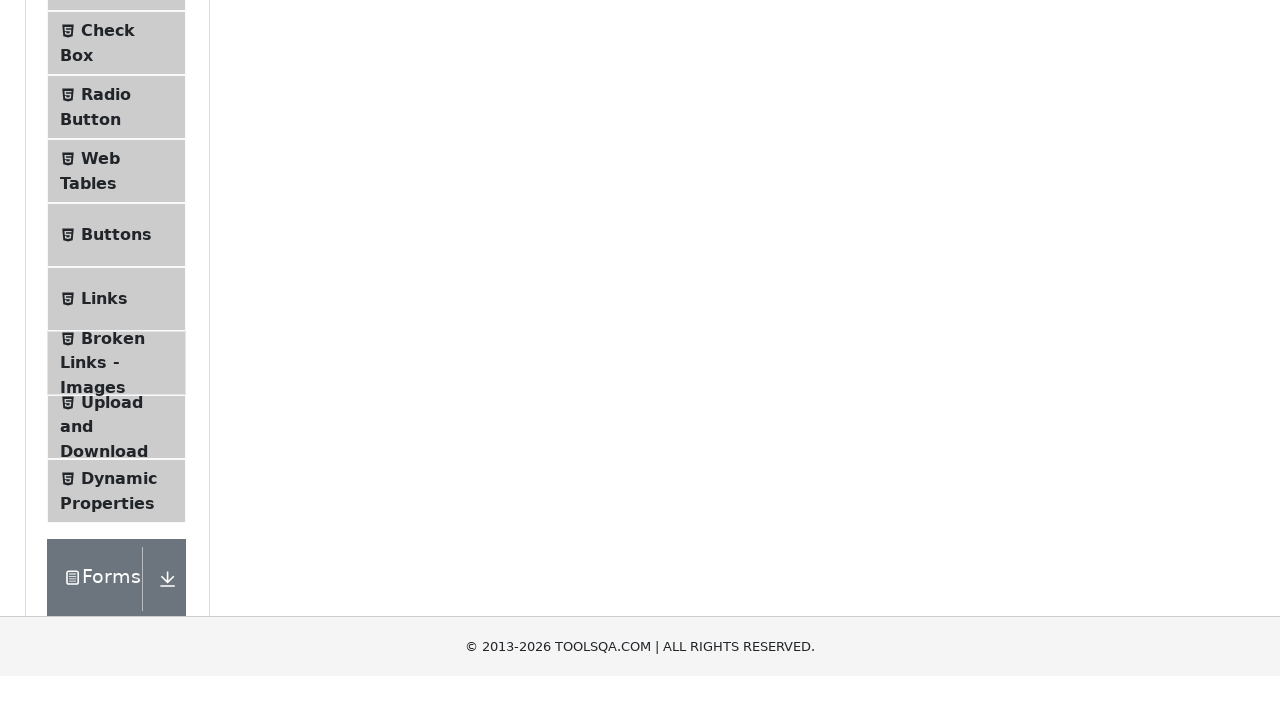

Clicked on Radio Button menu item at (106, 376) on internal:text="Radio Button"i
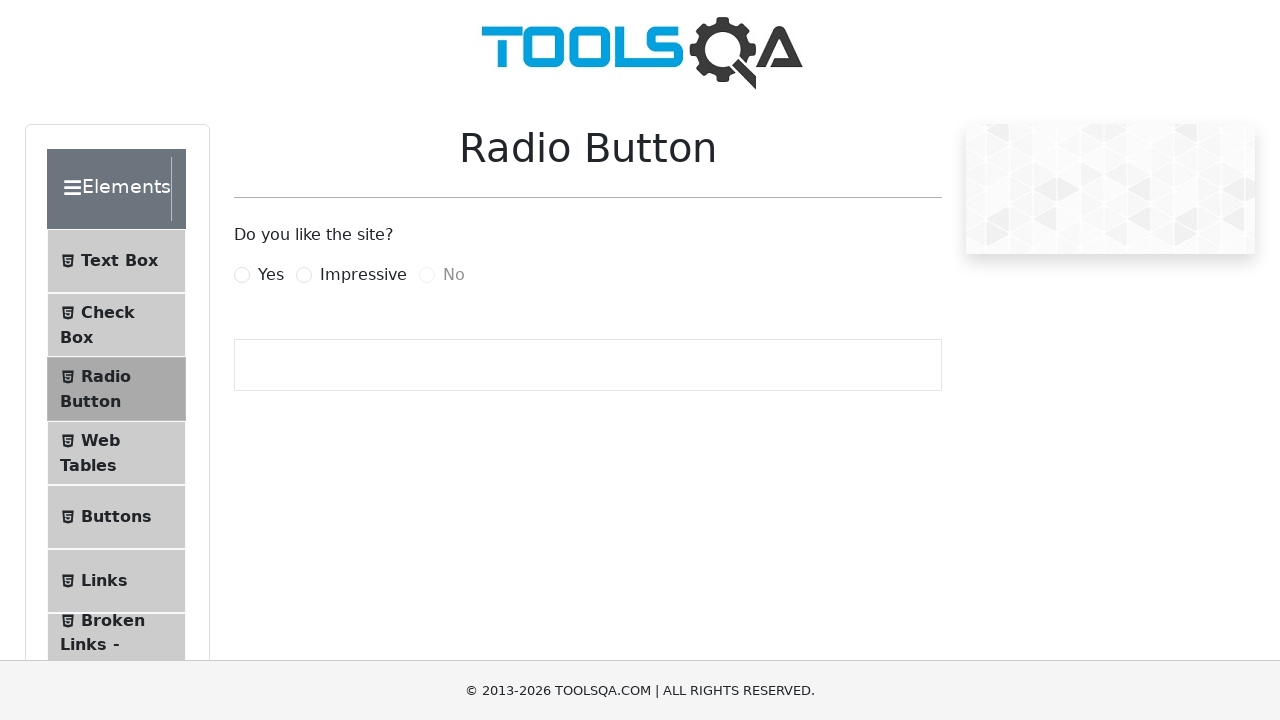

Checked Yes radio button at (271, 275) on internal:text="Yes"i
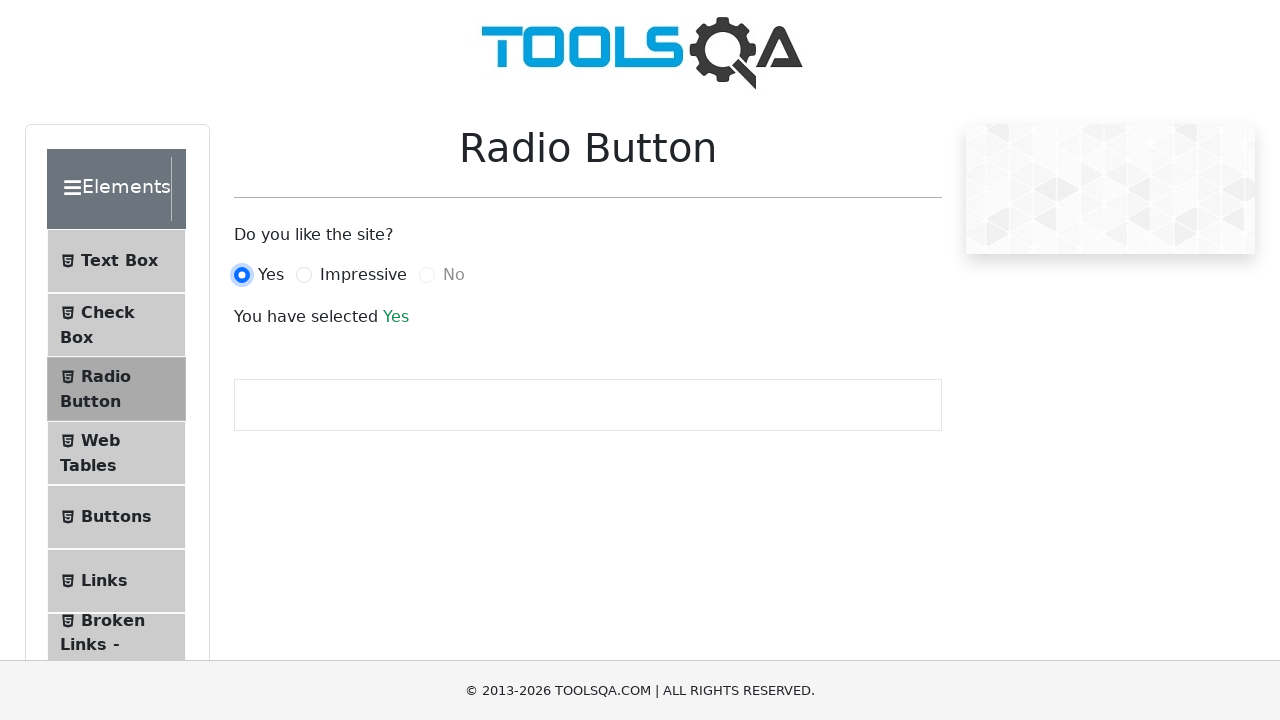

Waited for selection message to appear
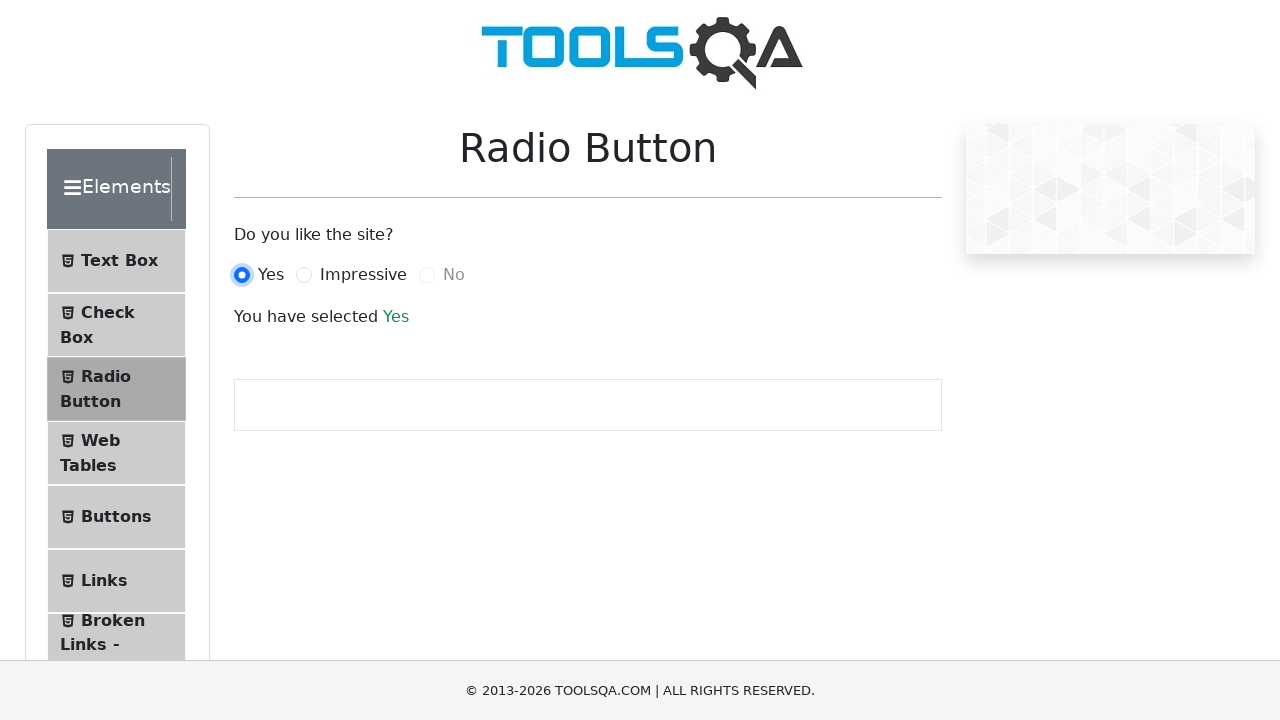

Checked Impressive radio button at (363, 275) on internal:text="Impressive"i
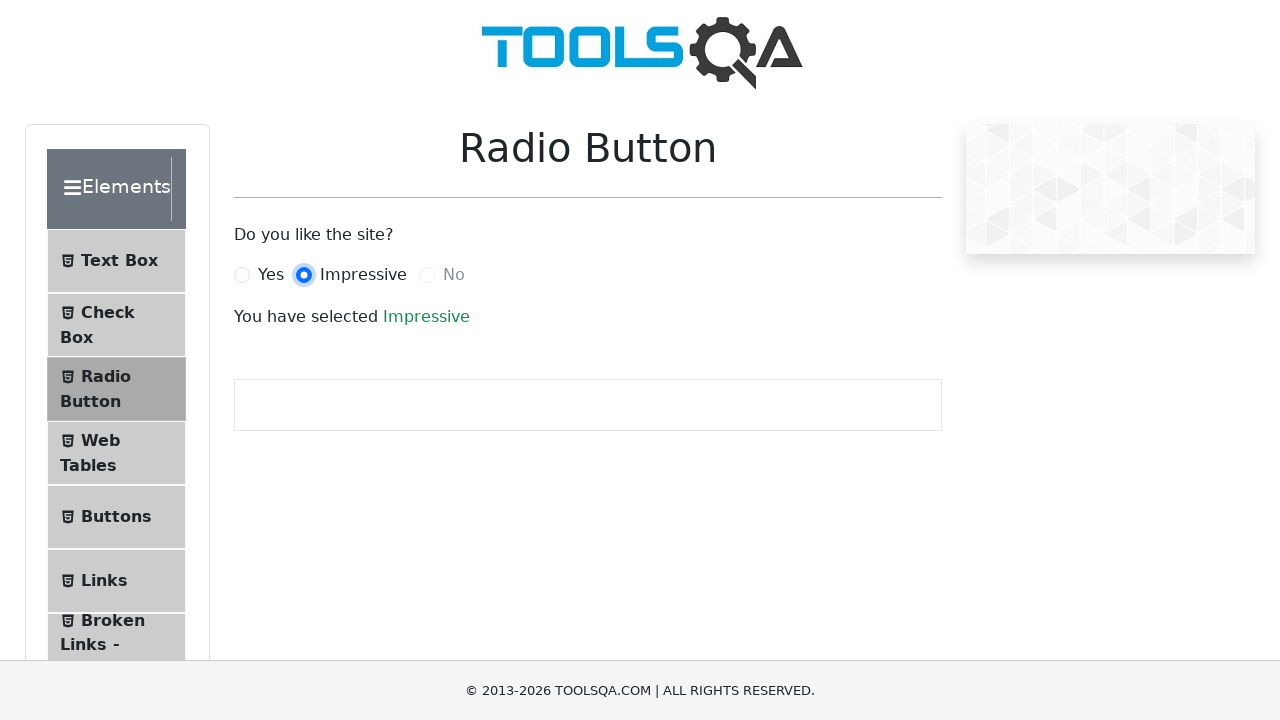

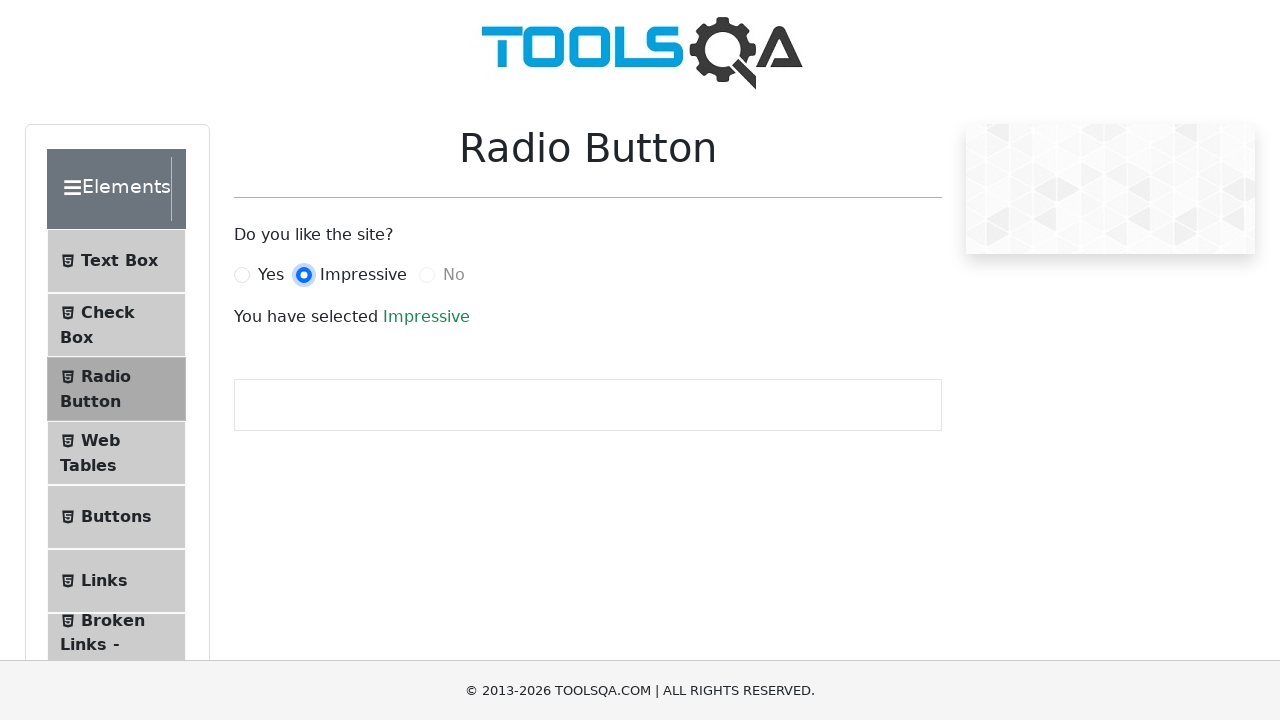